Tests contact form submission with valid information and verifies redirect to Formspree

Starting URL: https://hassanajmal531.github.io/

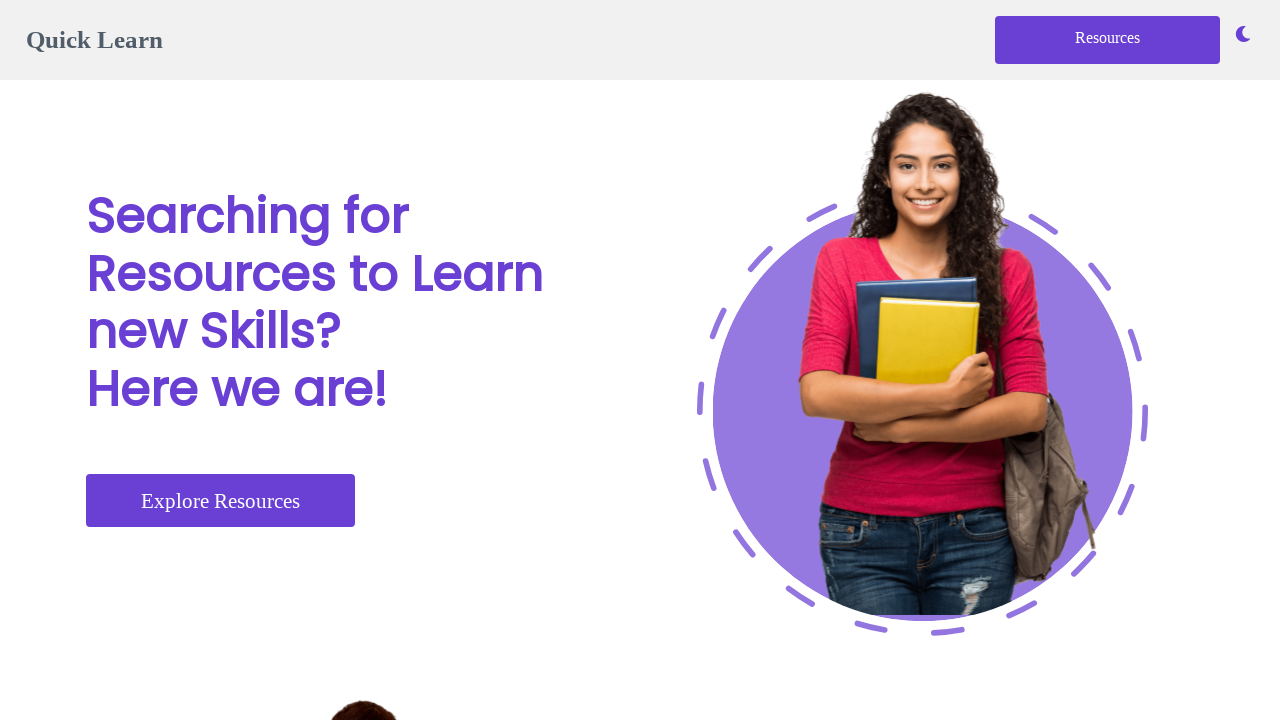

Filled name field with 'hassan' on input[name='name']
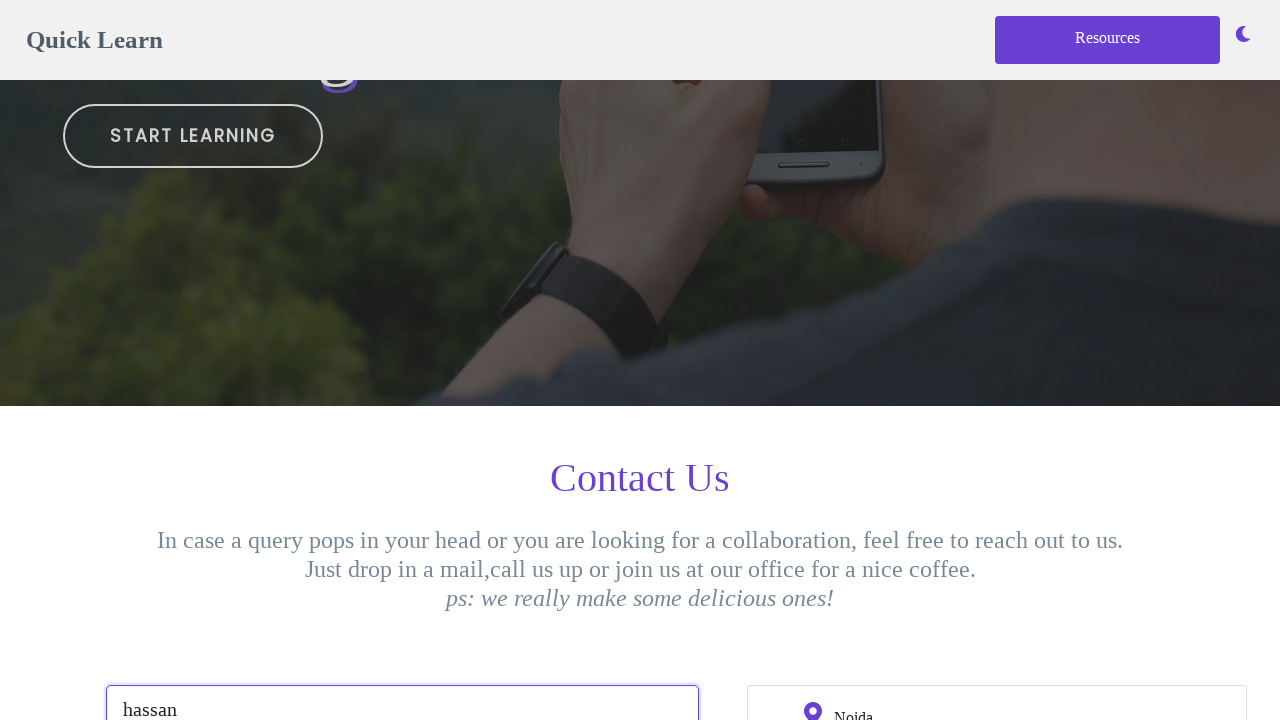

Filled email field with 'hassan@gmail.com' on input[name='email']
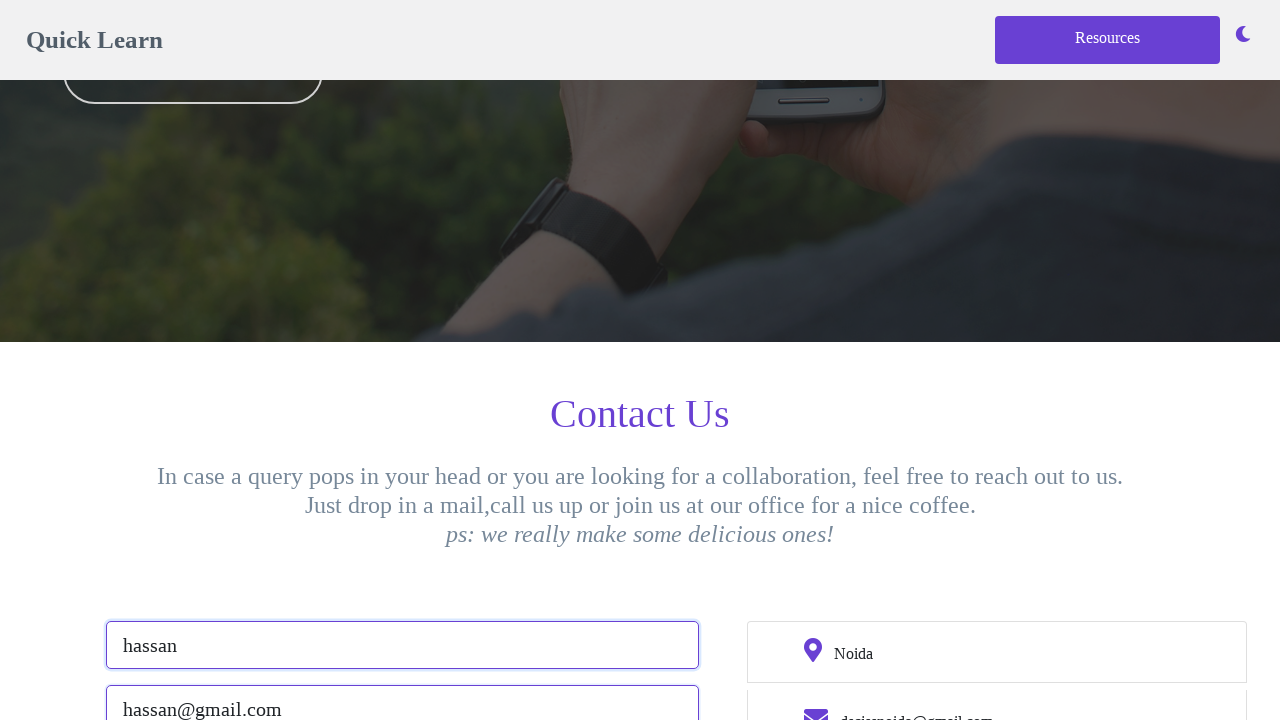

Filled message field with 'hello' on textarea[name='message']
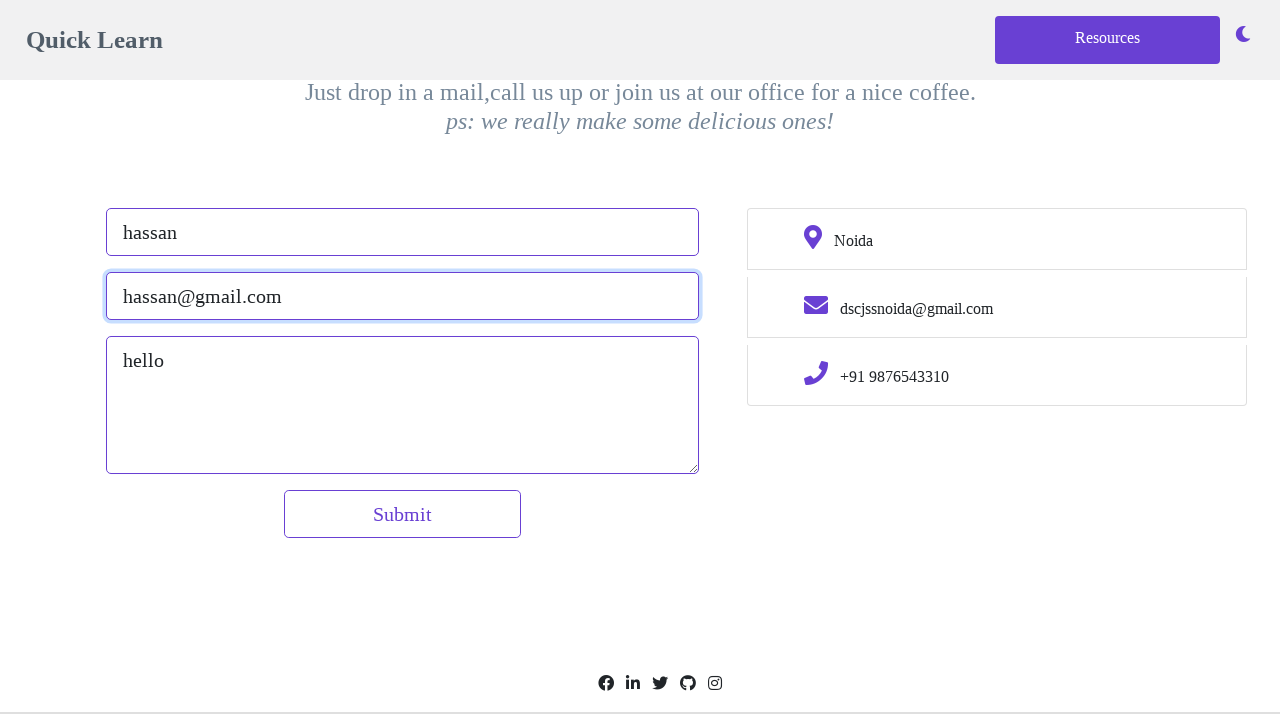

Clicked contact form submit button at (402, 514) on button#contactBtn
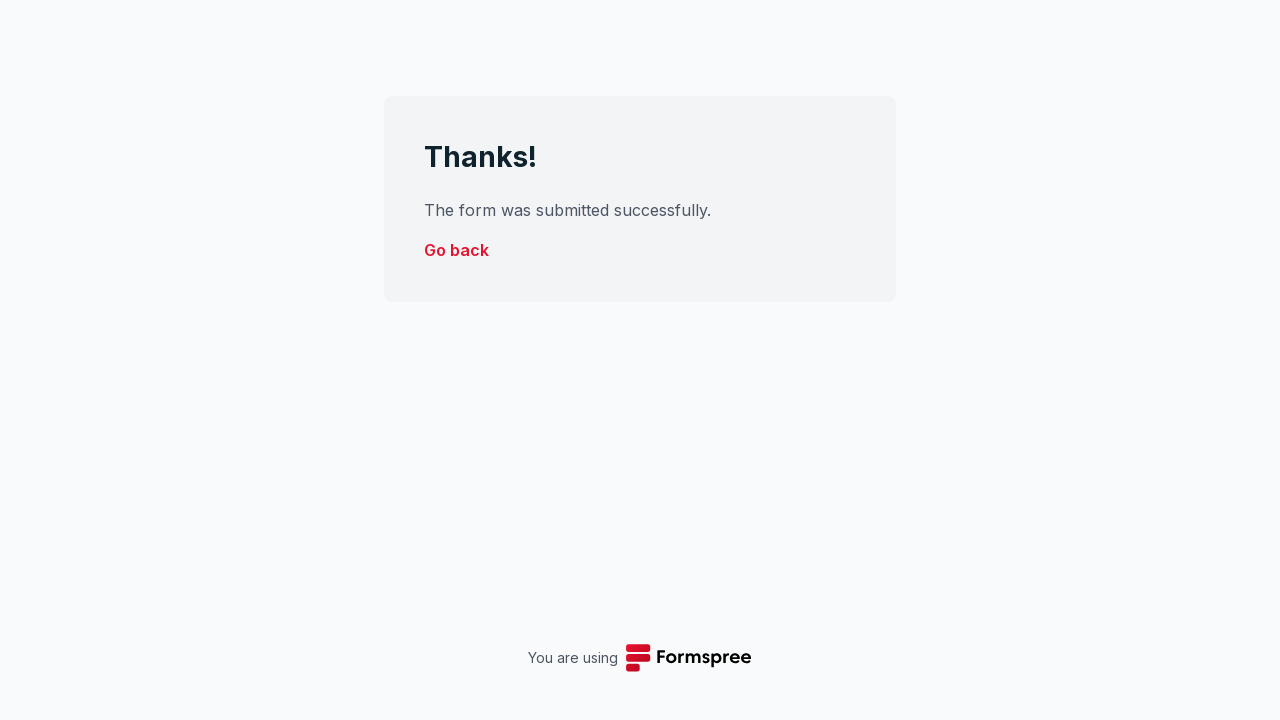

Waited 5 seconds for form submission and redirect to complete
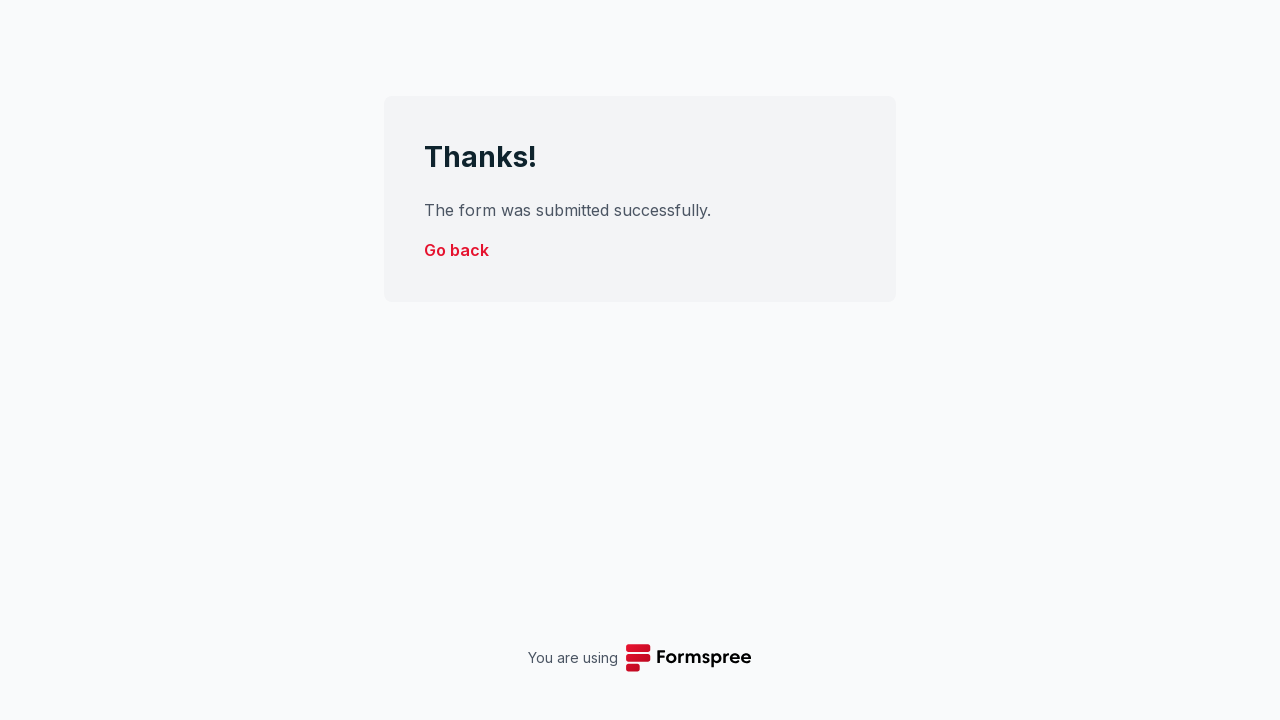

Verified page redirected to Formspree with correct title
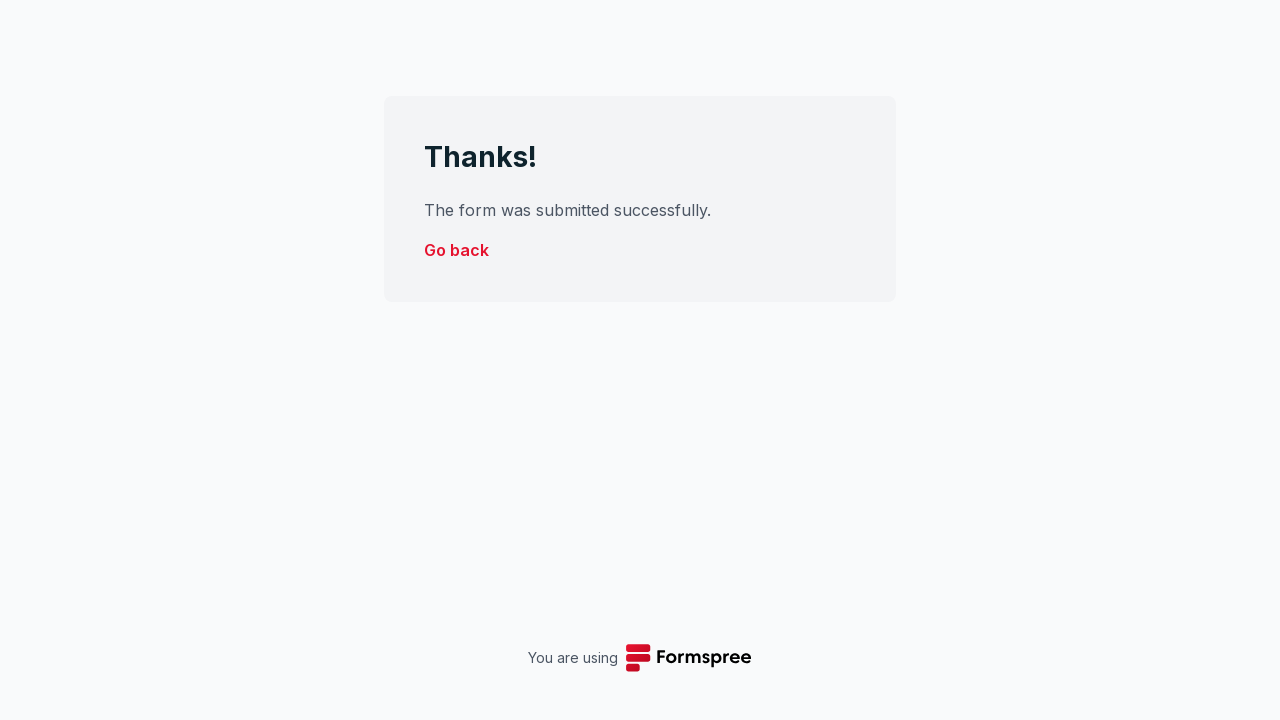

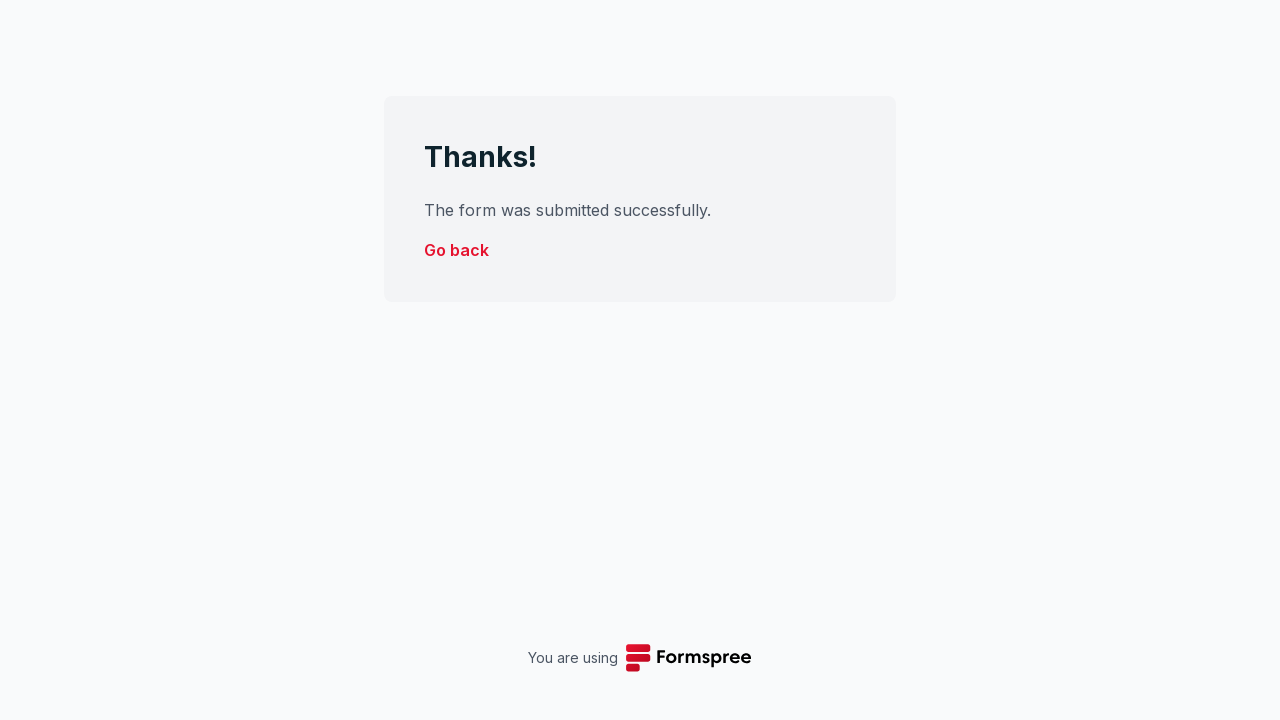